Tests navigation menu interaction by clicking on SwitchTo menu and then navigating to the Alerts submenu using hover actions

Starting URL: https://demo.automationtesting.in/Windows.html

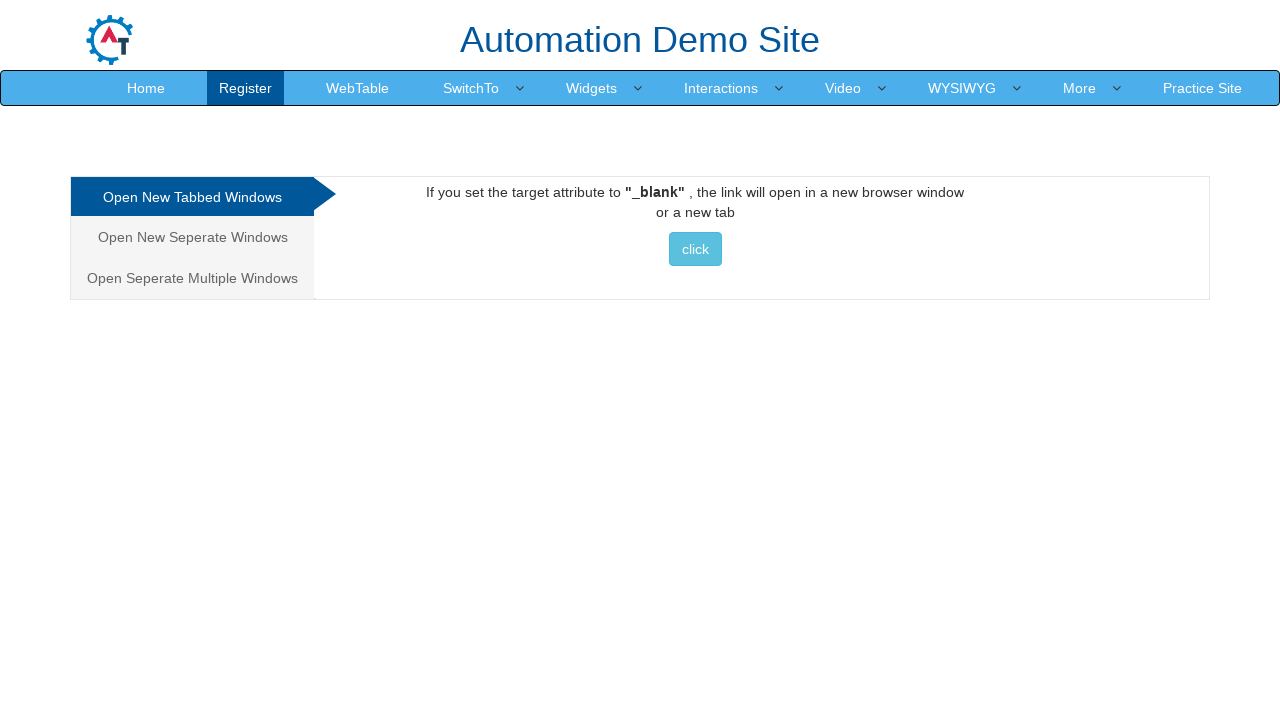

Clicked on SwitchTo menu item at (471, 88) on xpath=//a[normalize-space()='SwitchTo']
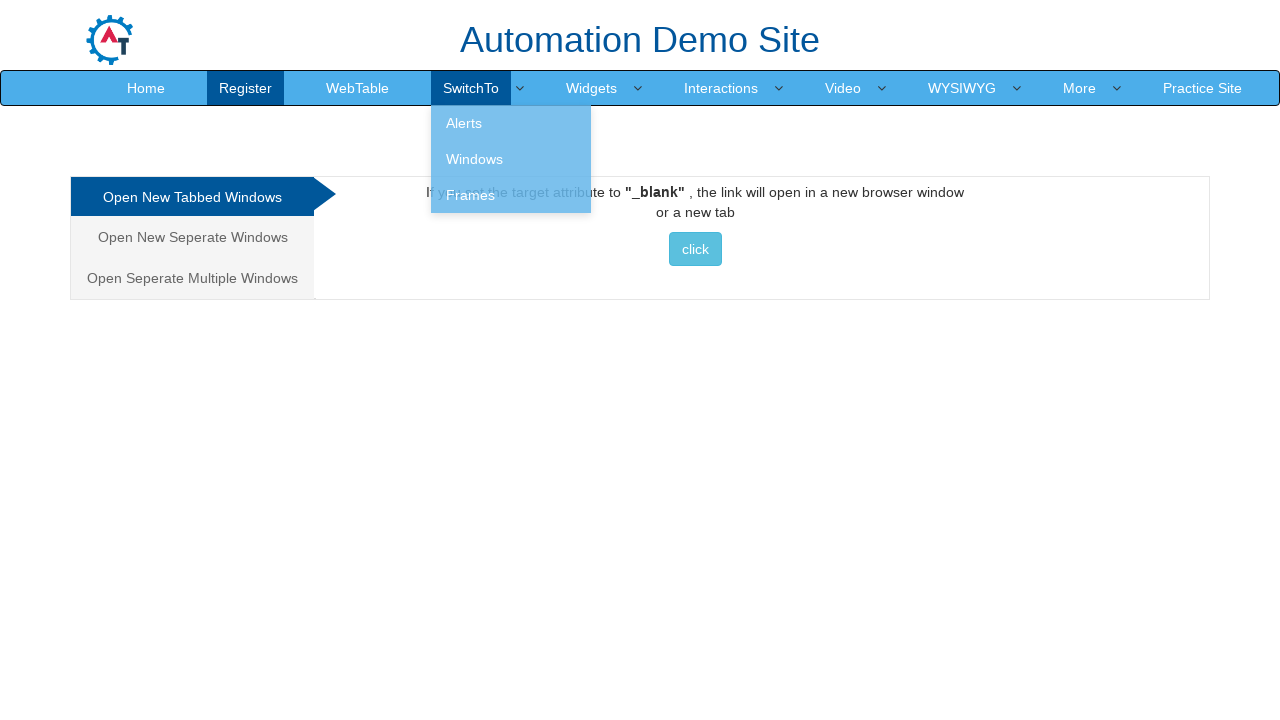

Hovered over Alerts submenu item at (511, 123) on xpath=//a[normalize-space()='Alerts']
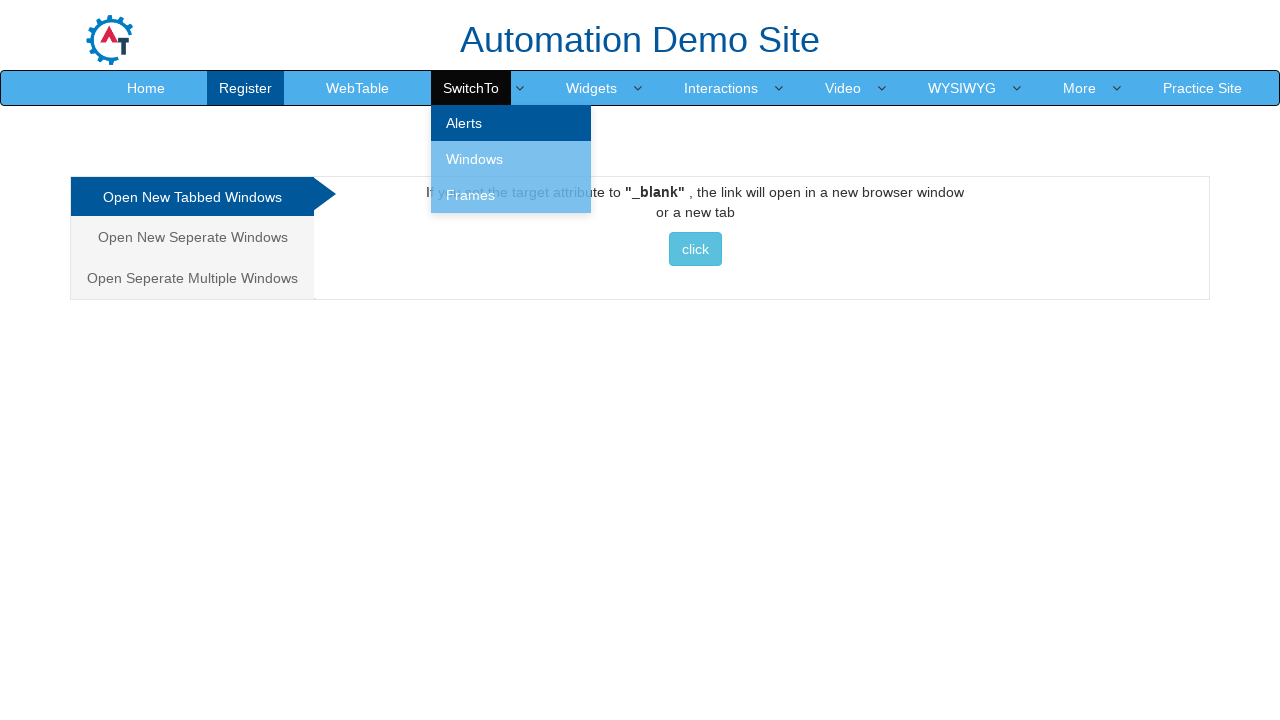

Clicked on Alerts submenu item at (511, 123) on xpath=//a[normalize-space()='Alerts']
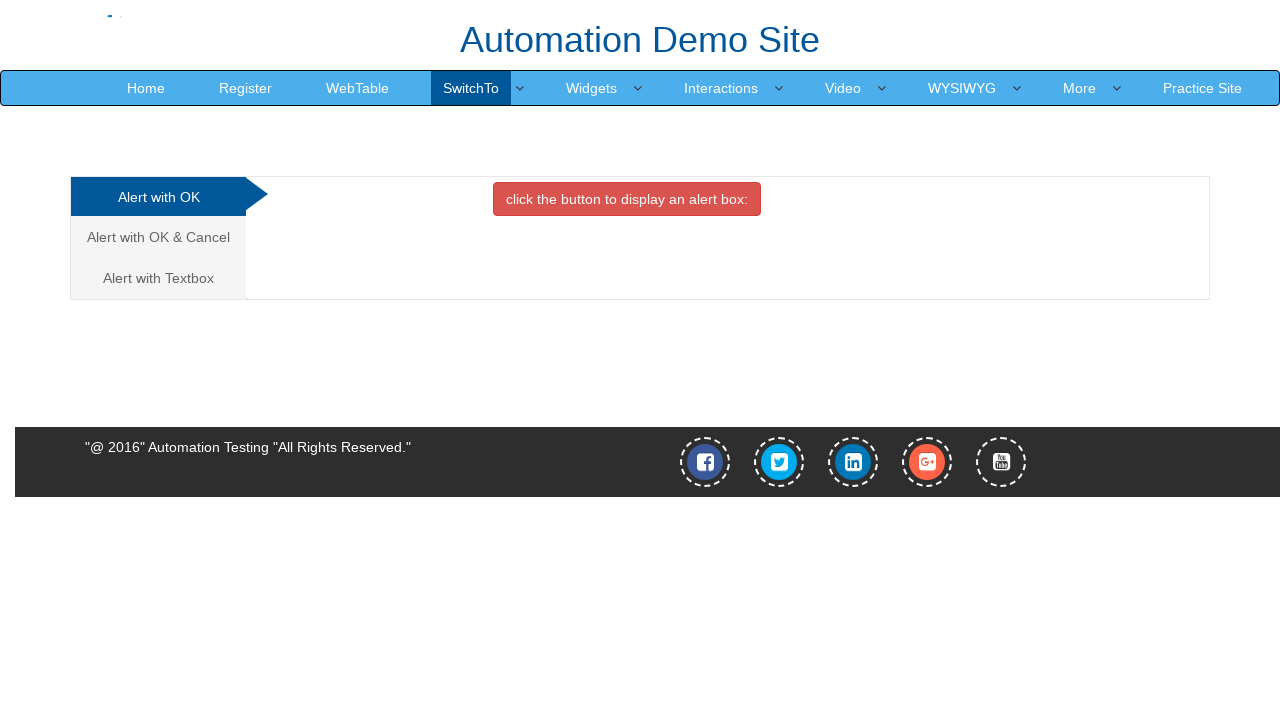

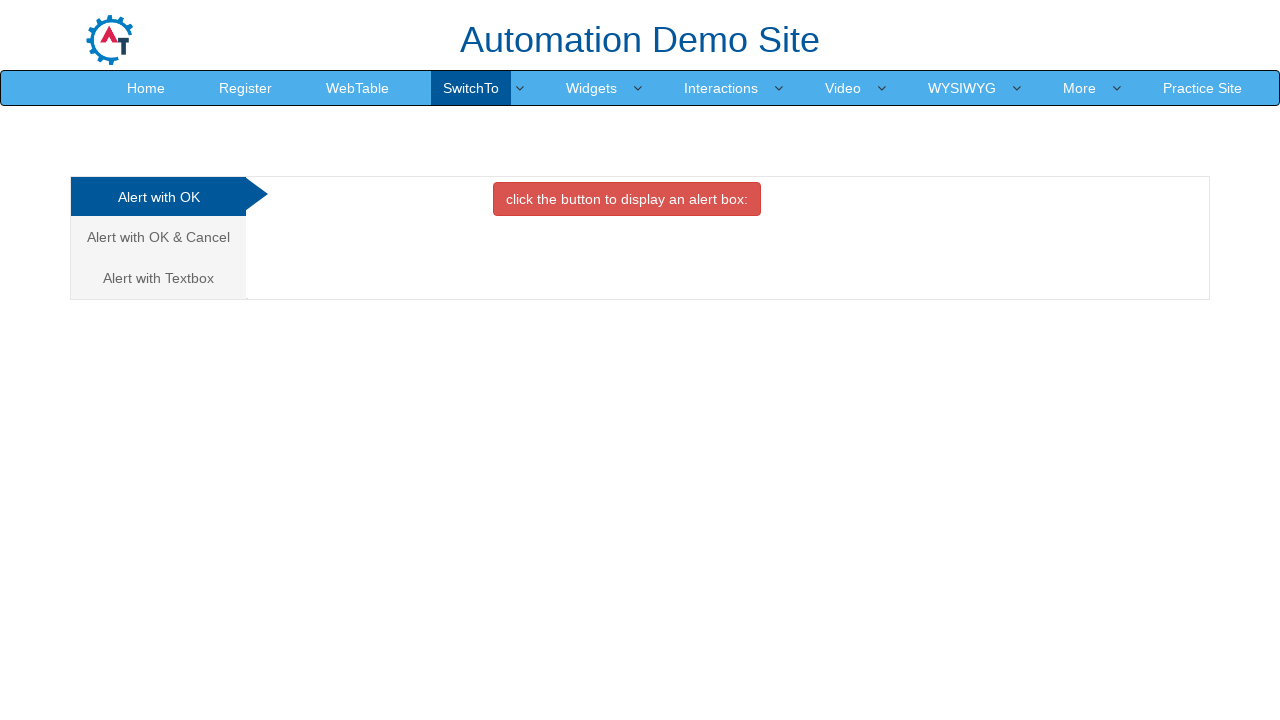